Tests dismissing a JavaScript confirm dialog and verifying the result

Starting URL: https://automationfc.github.io/basic-form/index.html

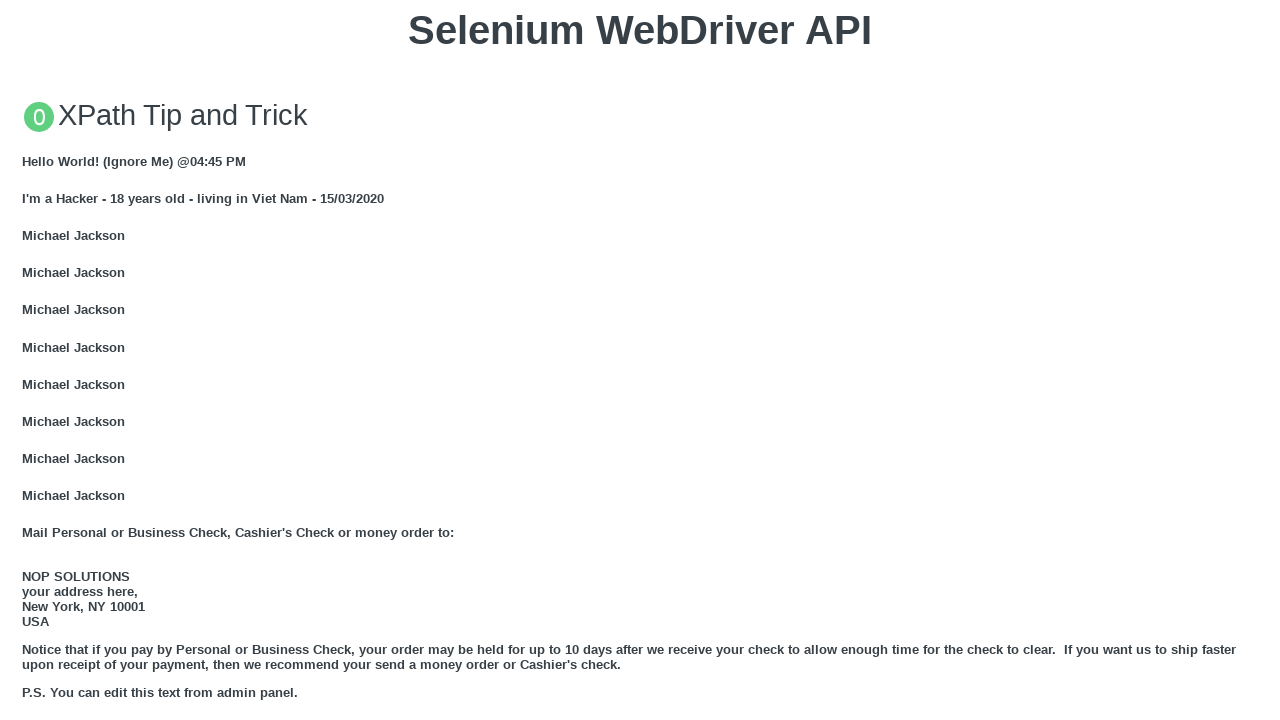

Reloaded the page to reset state
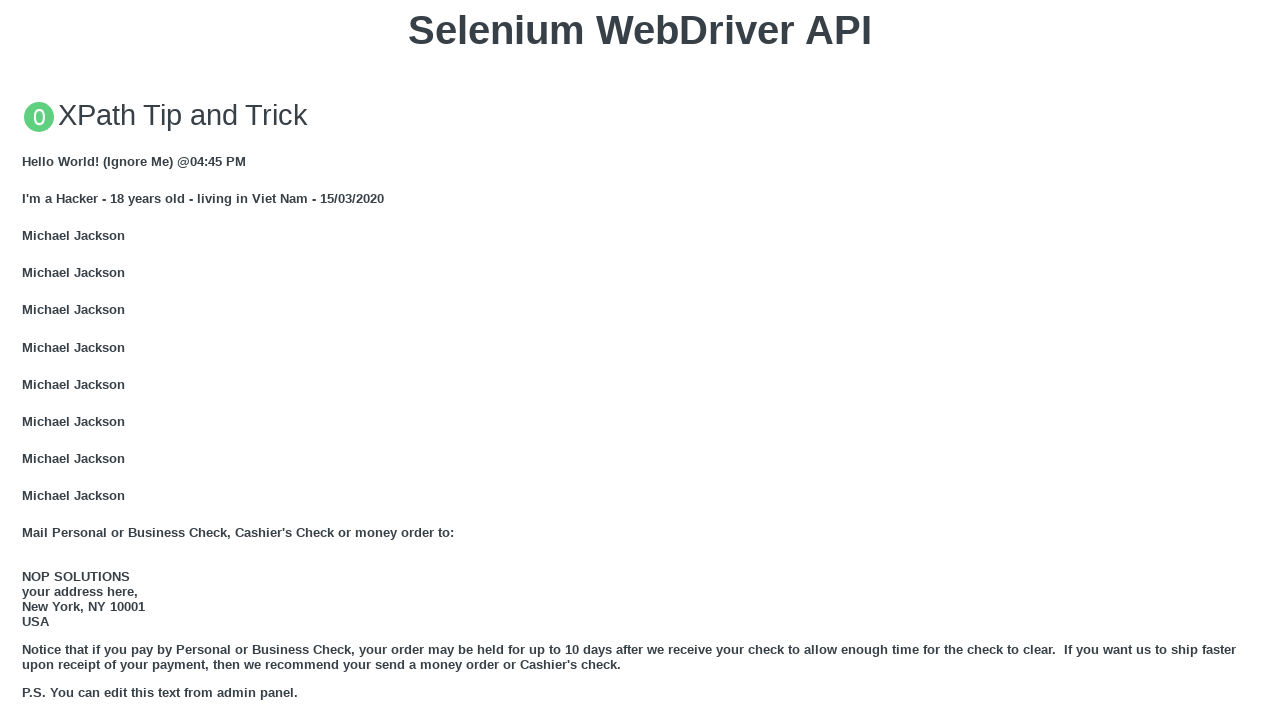

Clicked 'Click for JS Confirm' button to trigger JavaScript confirm dialog at (640, 360) on button:has-text('Click for JS Confirm')
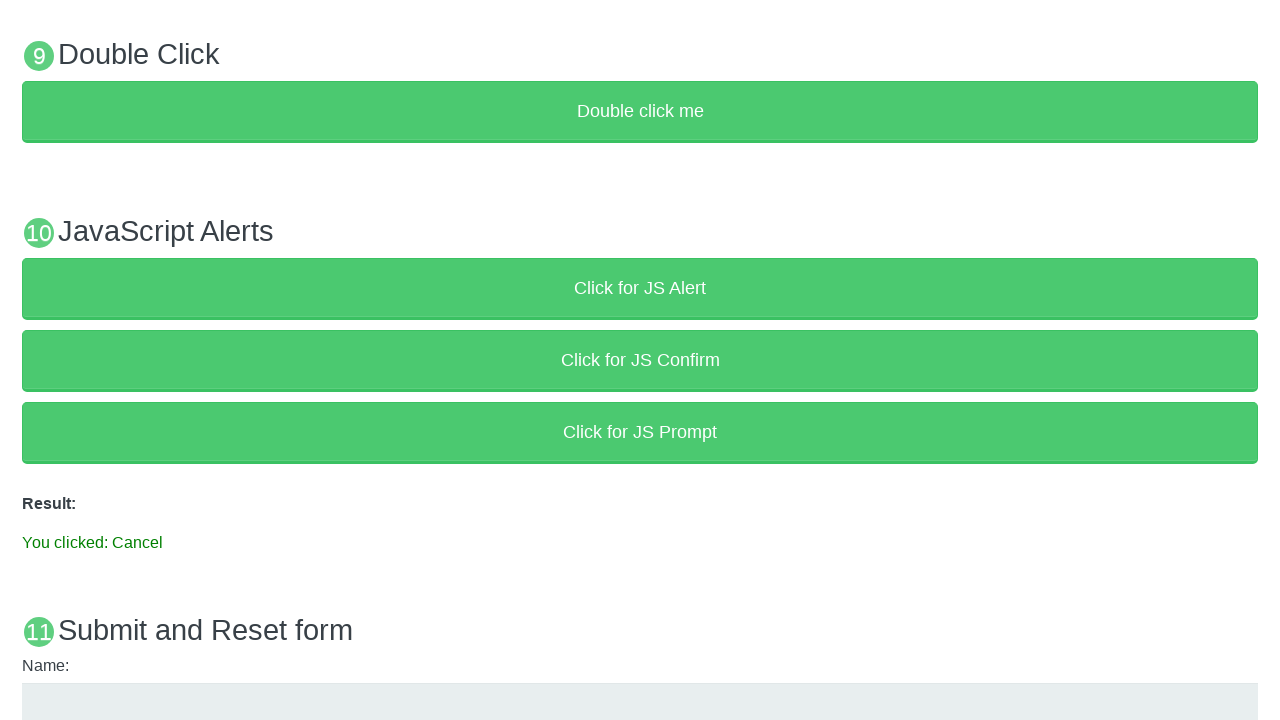

Set up event listener to dismiss the confirm dialog
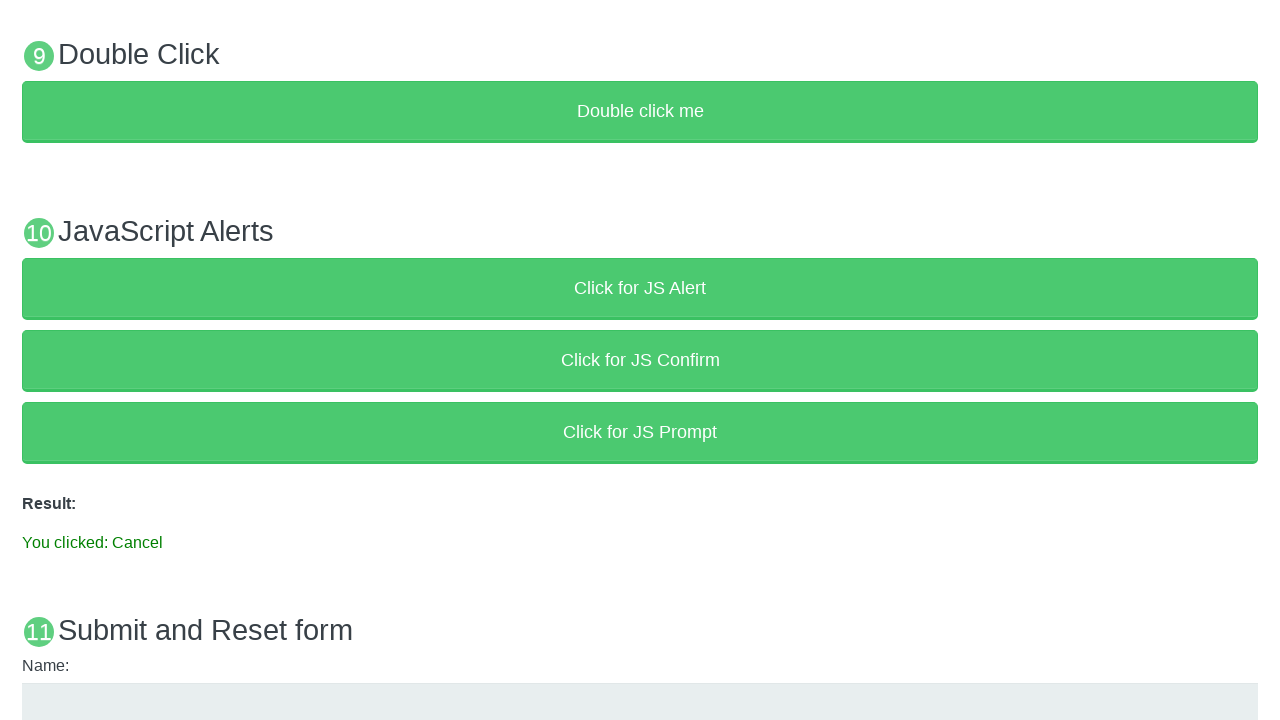

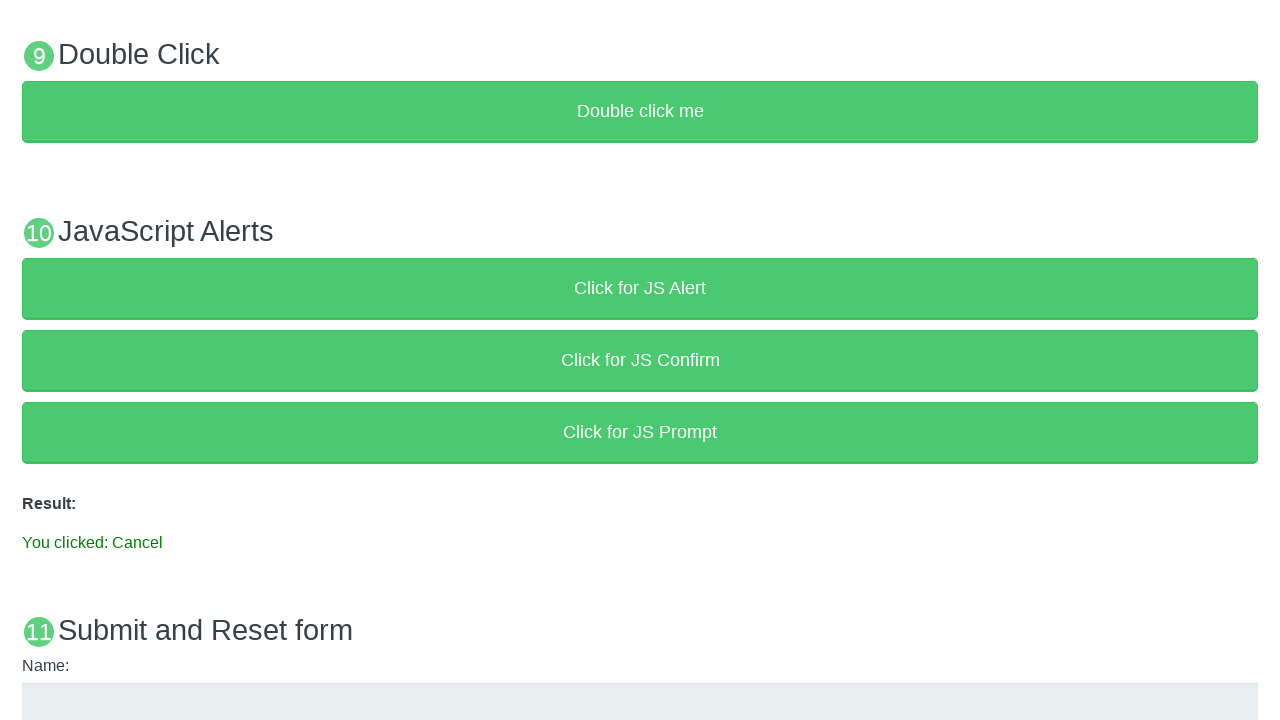